Tests opting out of A/B tests by adding an opt-out cookie before navigating to the A/B test page.

Starting URL: http://the-internet.herokuapp.com

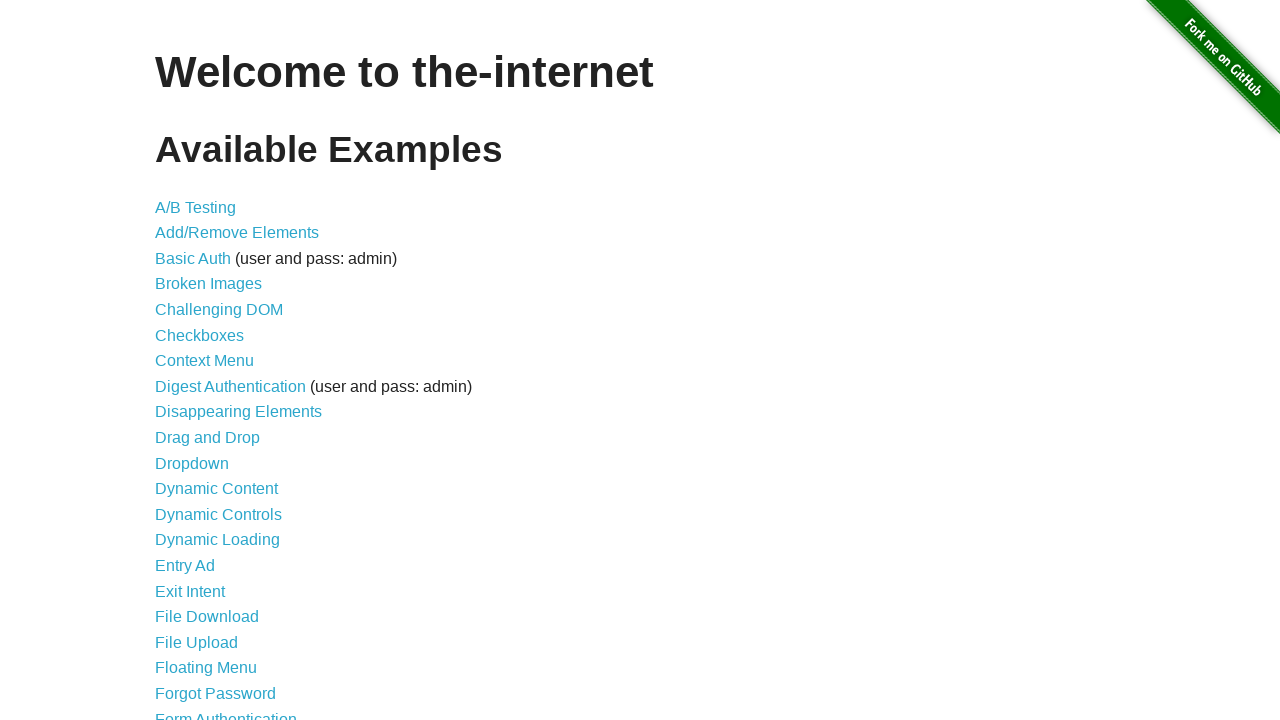

Added opt-out cookie 'optimizelyOptOut' before visiting A/B test page
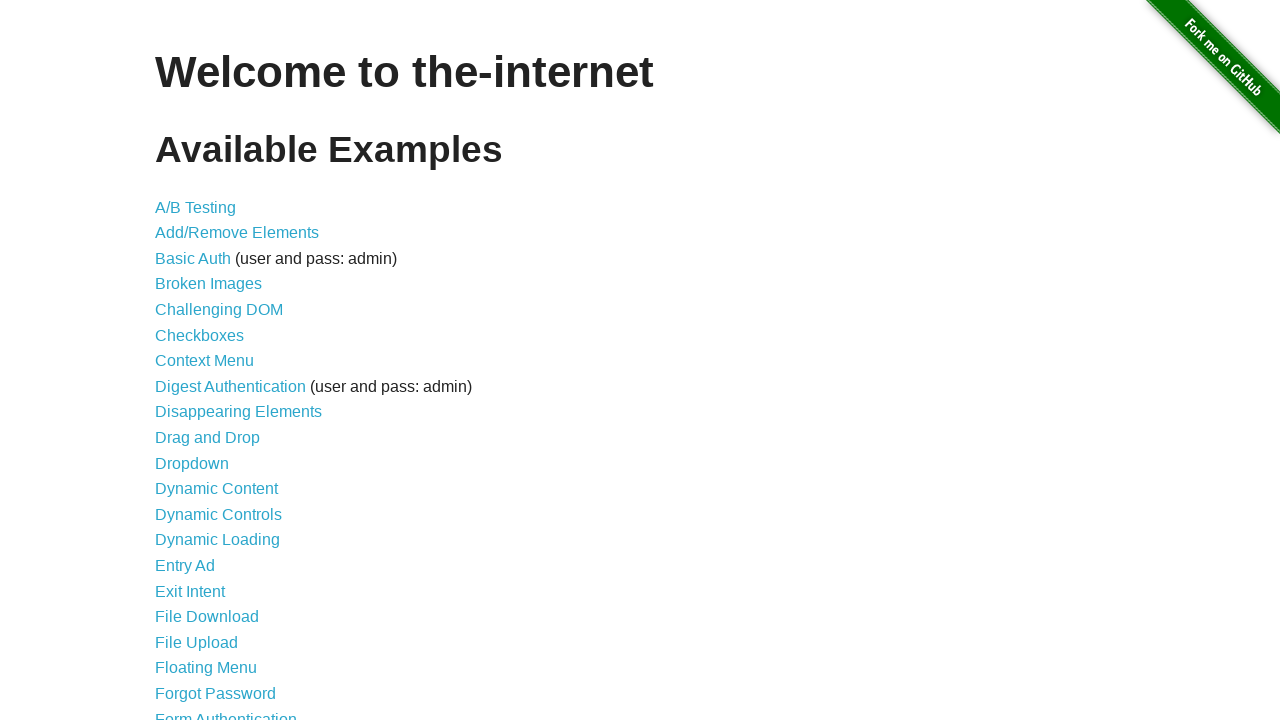

Navigated to A/B test page
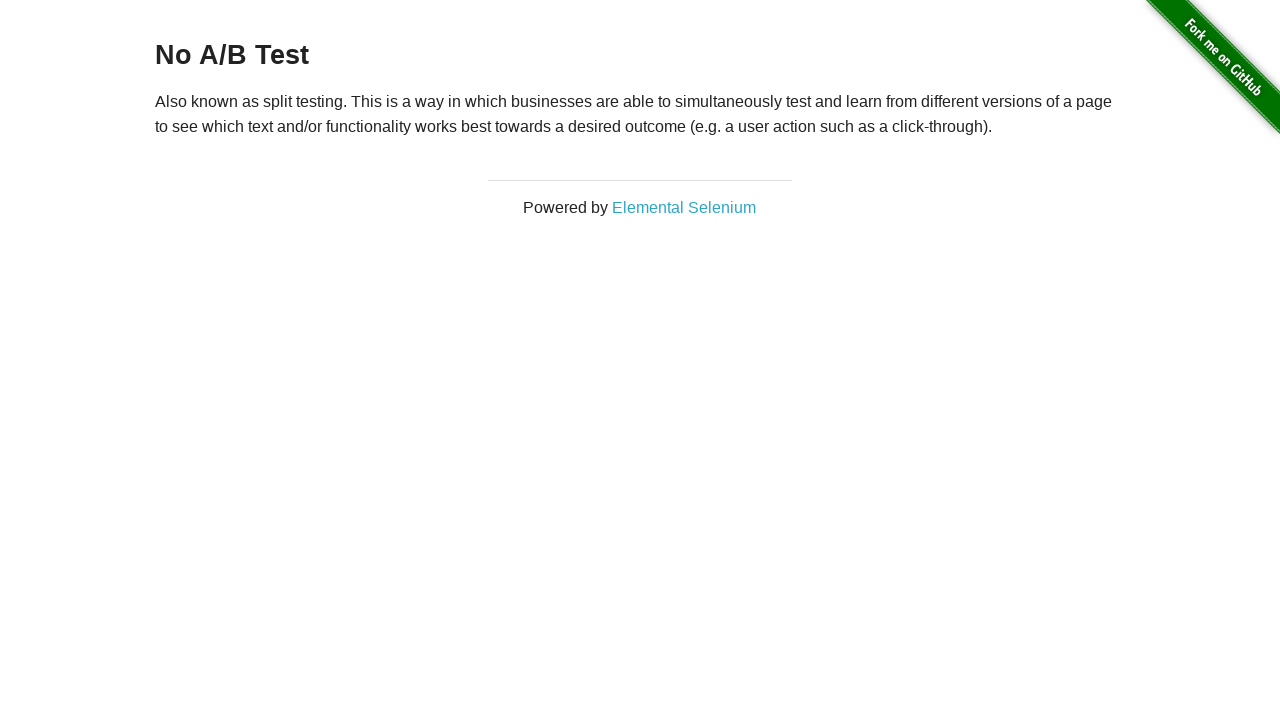

Page heading loaded and verified
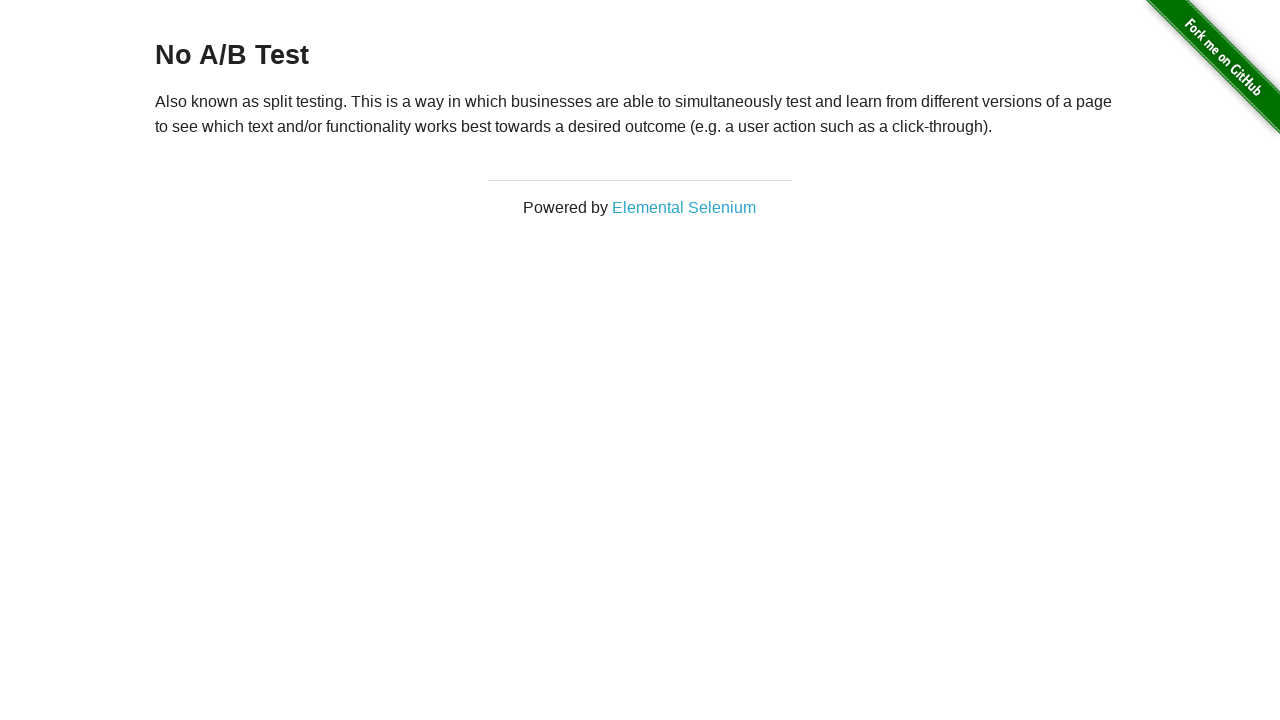

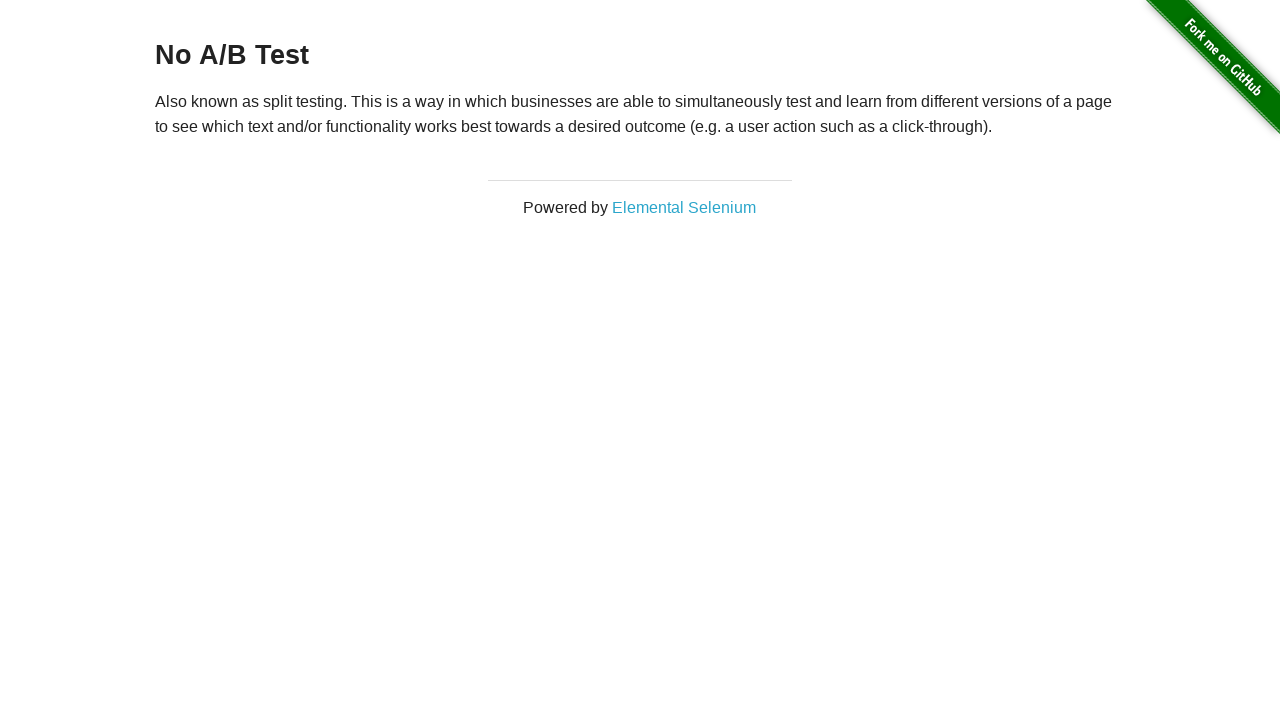